Tests the Senate EFD search functionality by agreeing to terms, applying filters for periodic transaction reports with date ranges, and submitting a search query.

Starting URL: https://efdsearch.senate.gov/search/home/

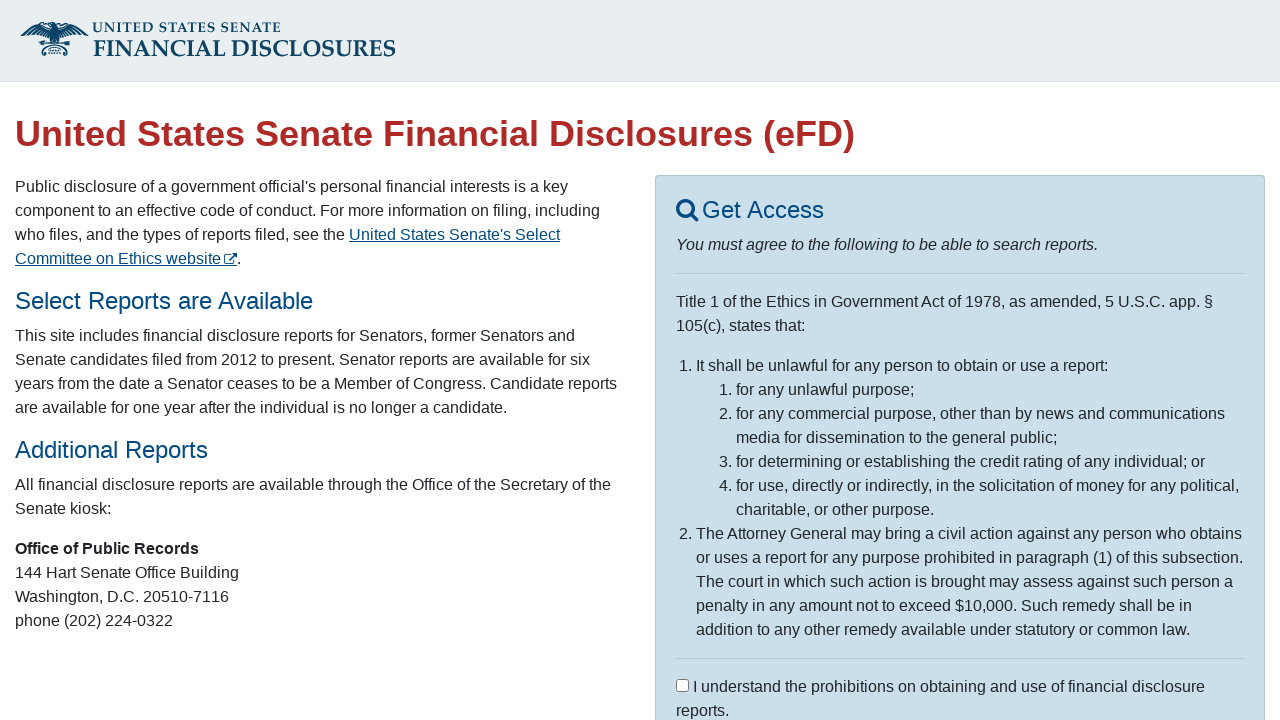

Clicked agree statement checkbox to accept terms at (682, 685) on #agree_statement
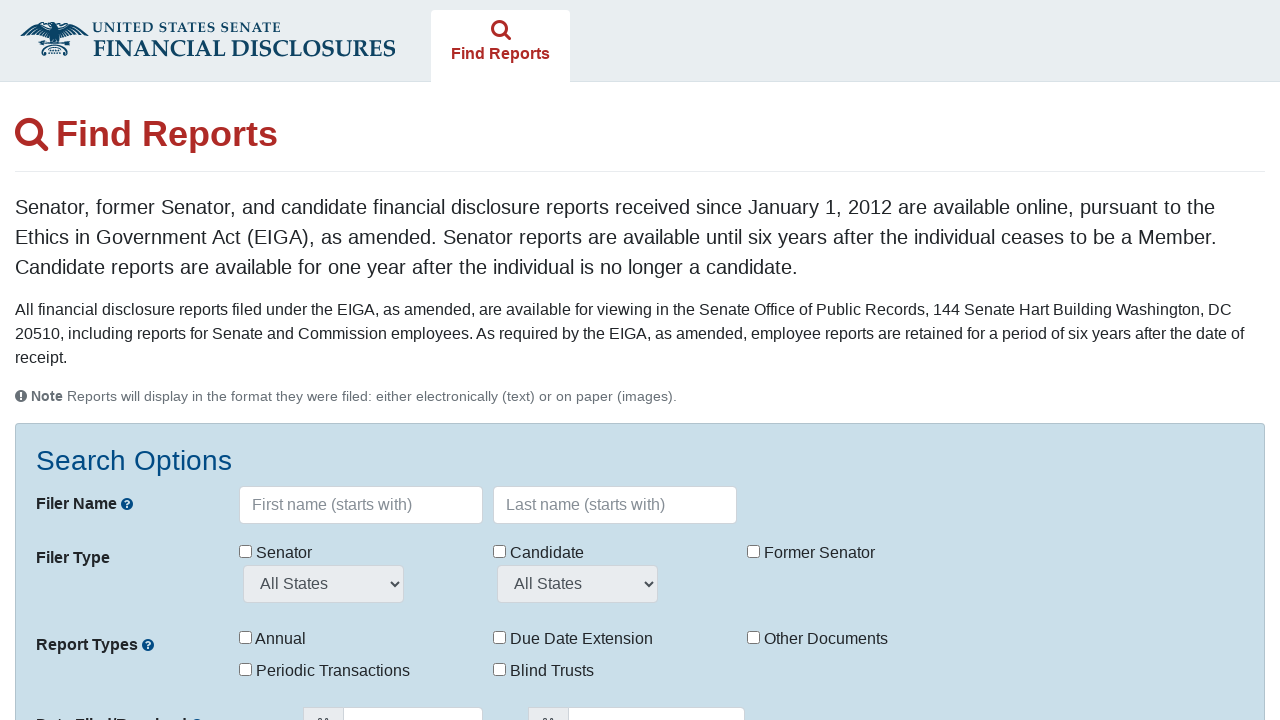

Waited 1 second after agreeing to terms
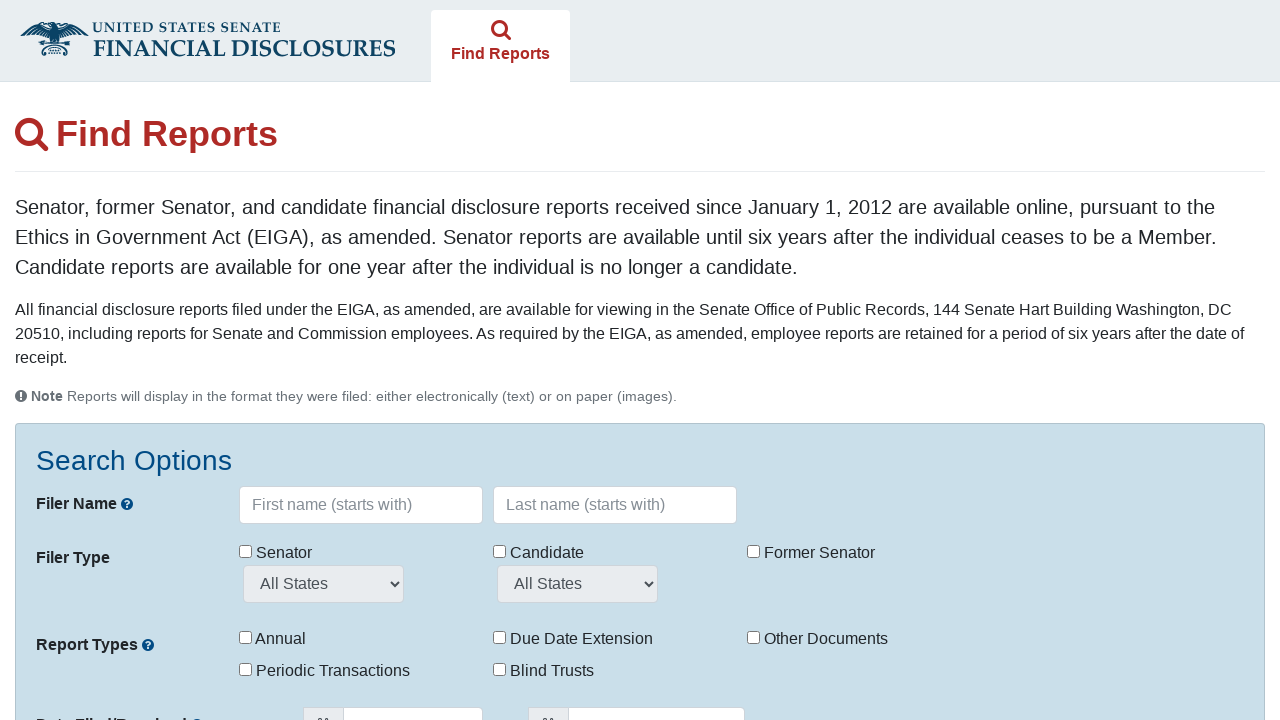

Clicked Periodic Transaction Report checkbox to filter by report type at (246, 669) on input[type="checkbox"][id="reportTypes"][value="11"]
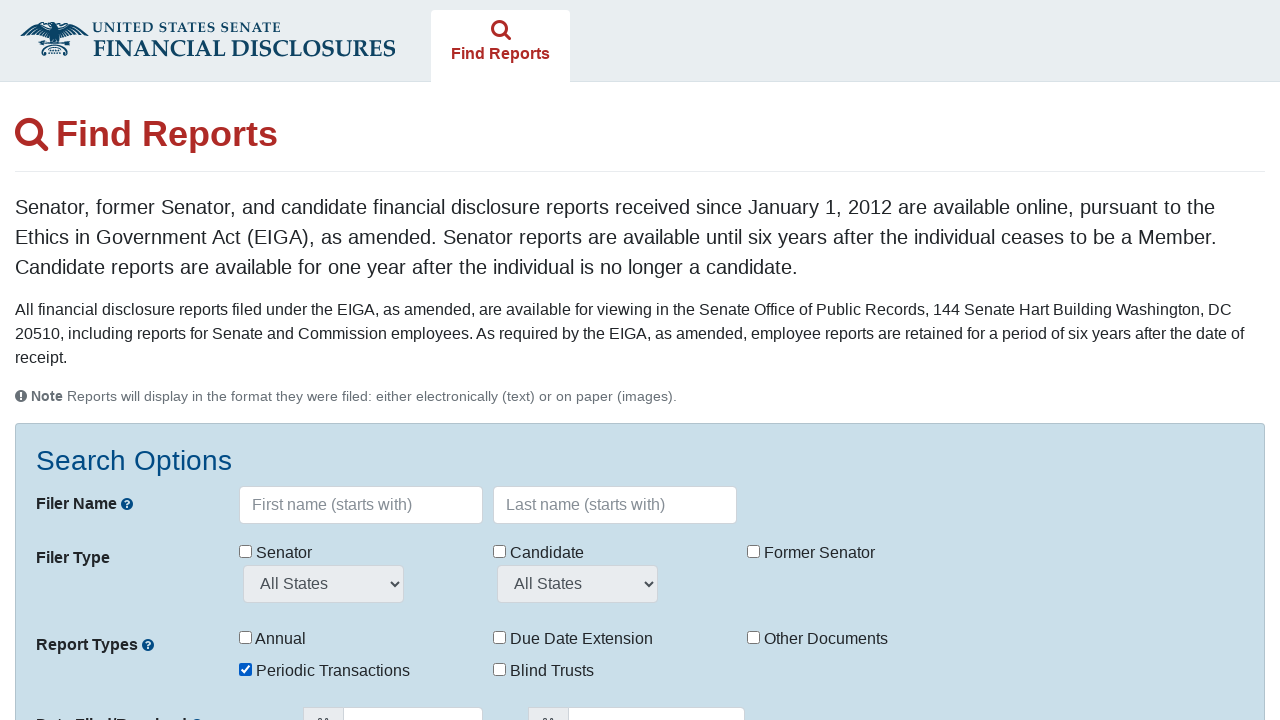

Waited 1 second after selecting report type filter
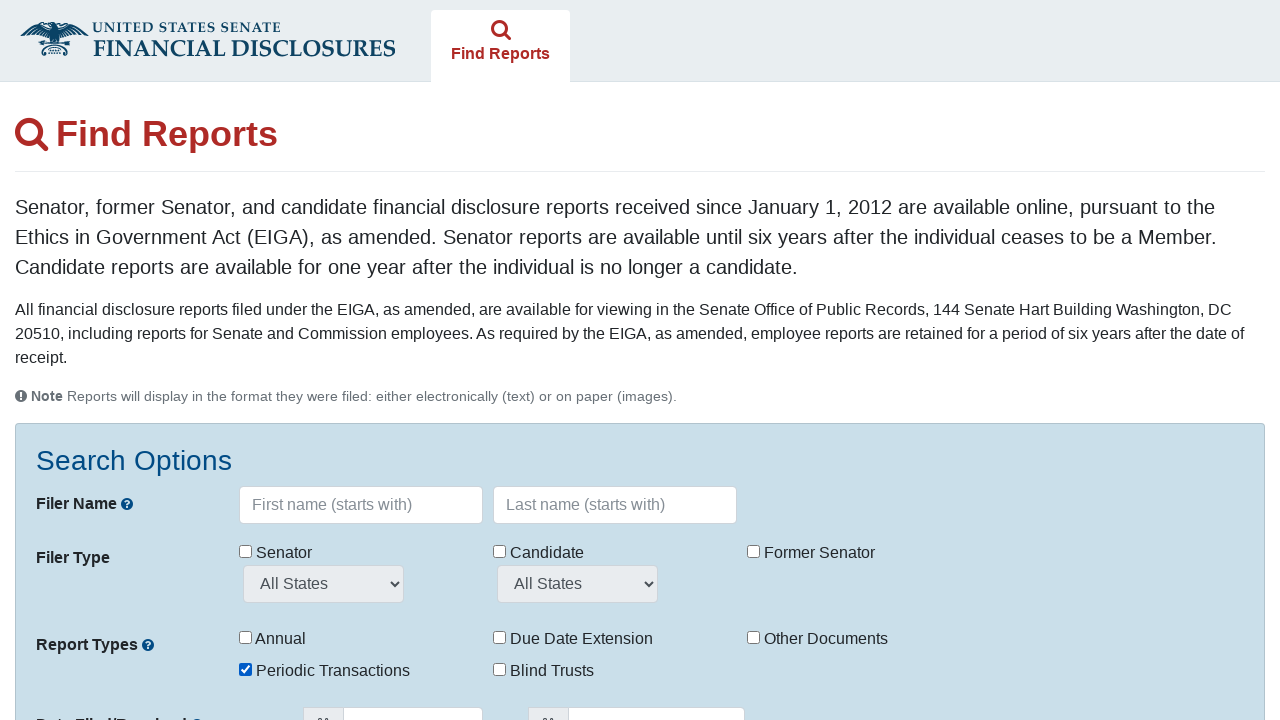

Cleared the from date field on #fromDate
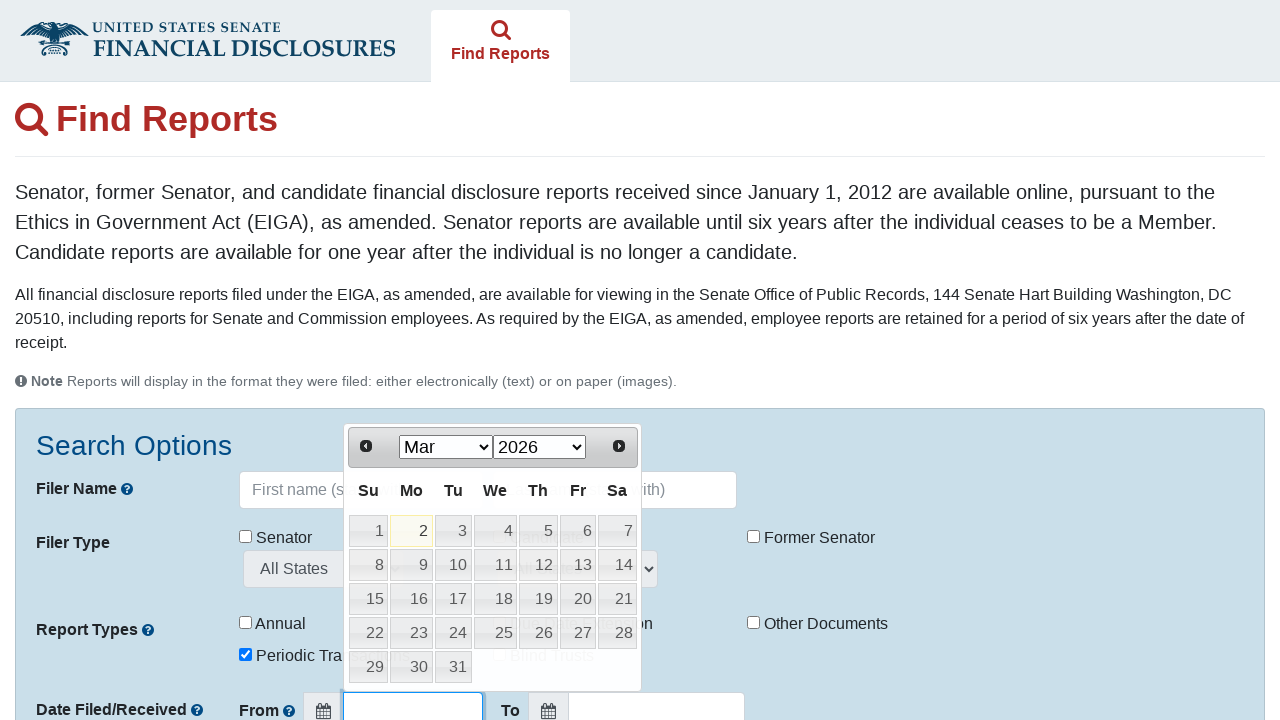

Entered start date '09/01/2013' in from date field on #fromDate
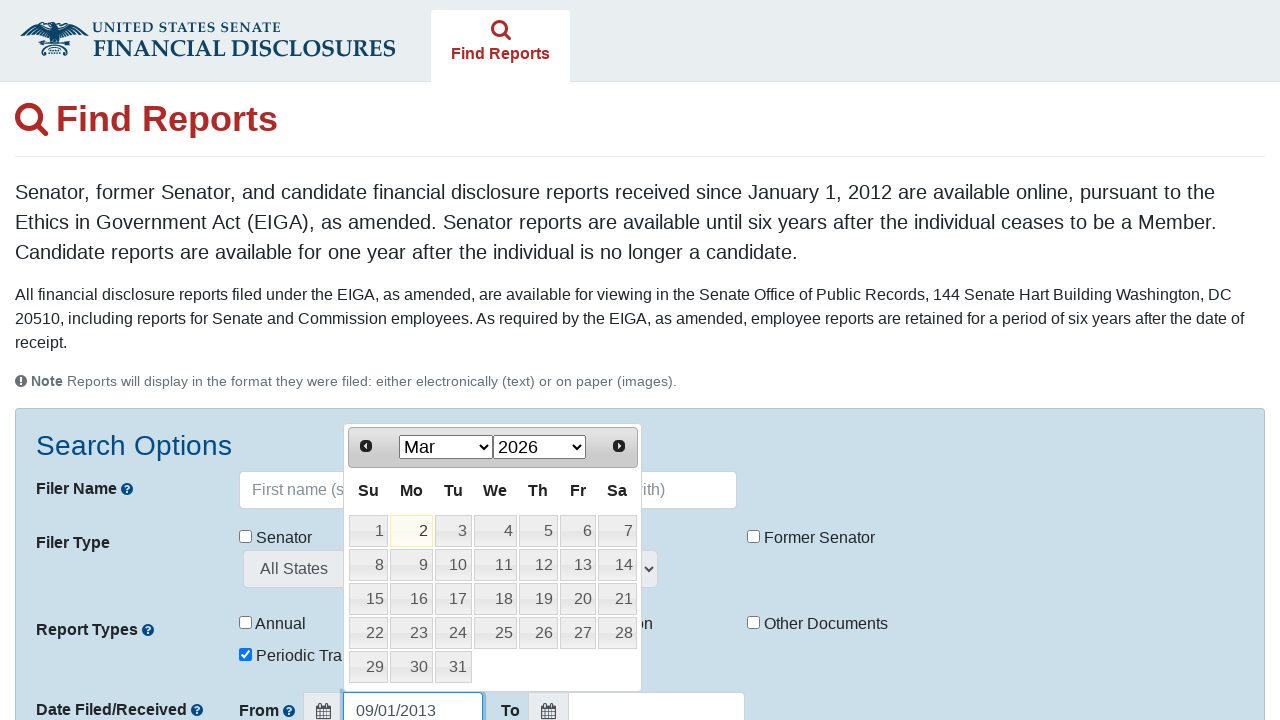

Waited 1 second after entering from date
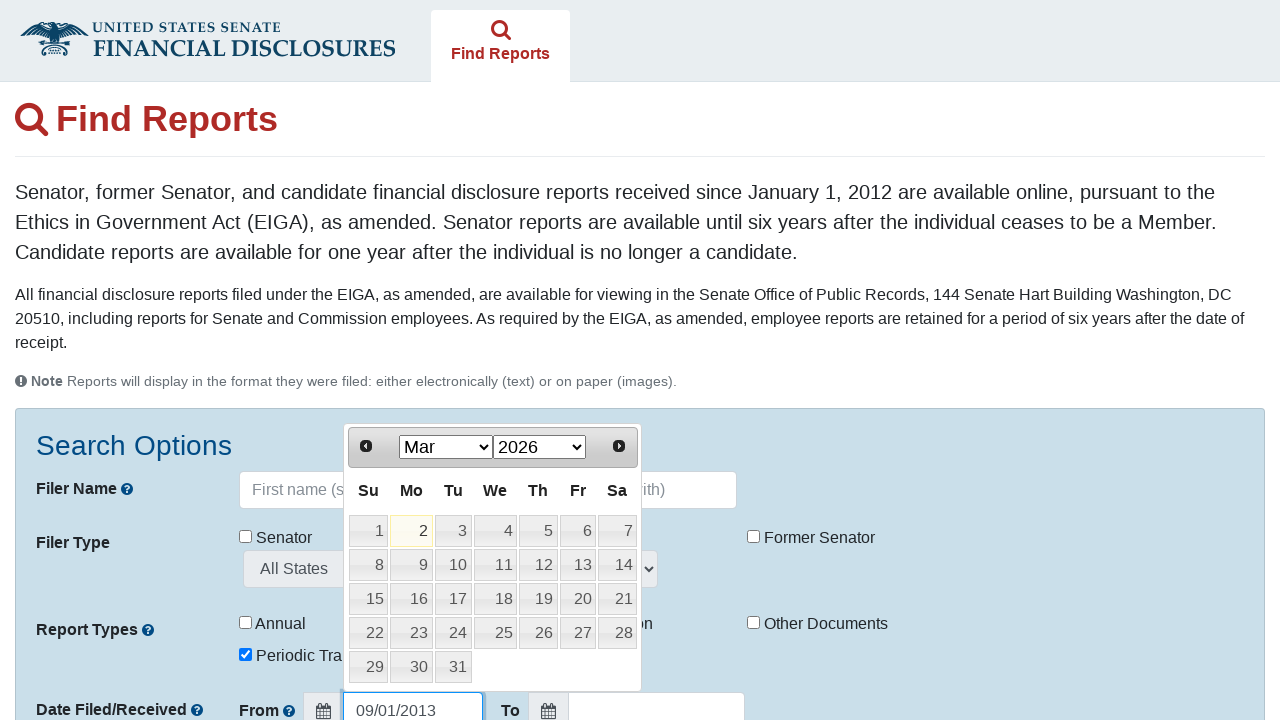

Cleared the to date field on #toDate
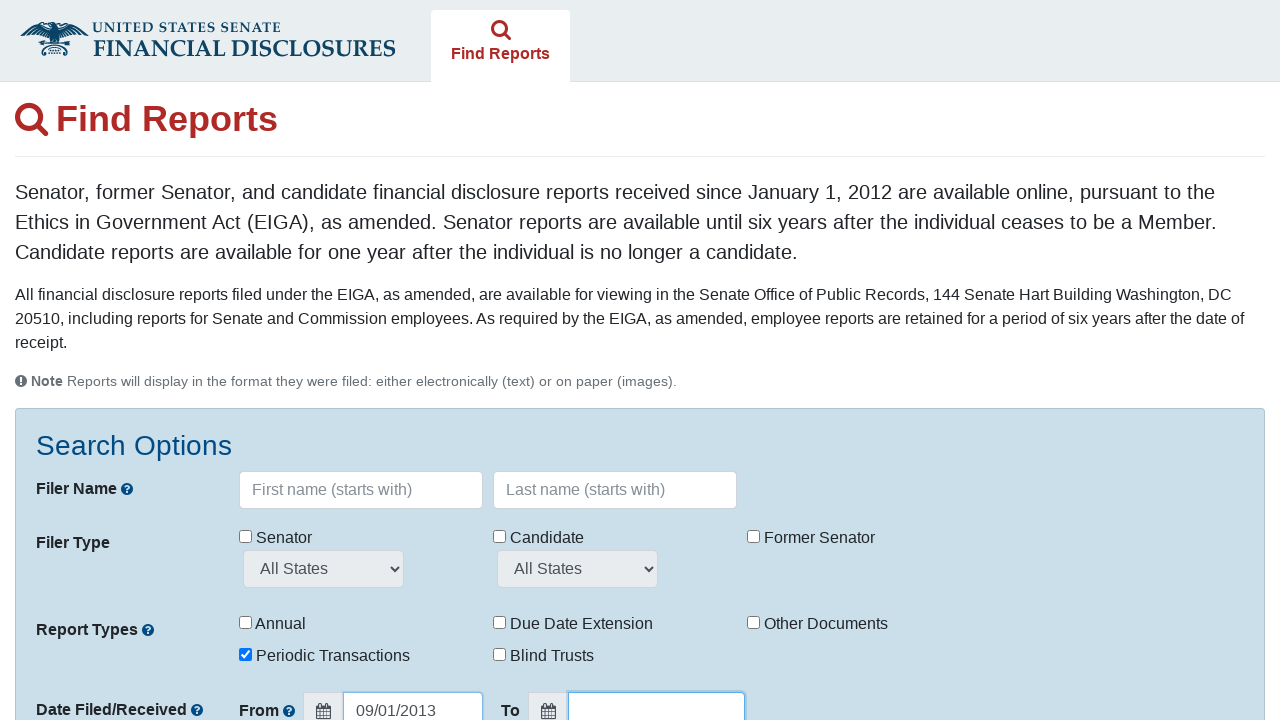

Entered end date '10/08/2024' in to date field on #toDate
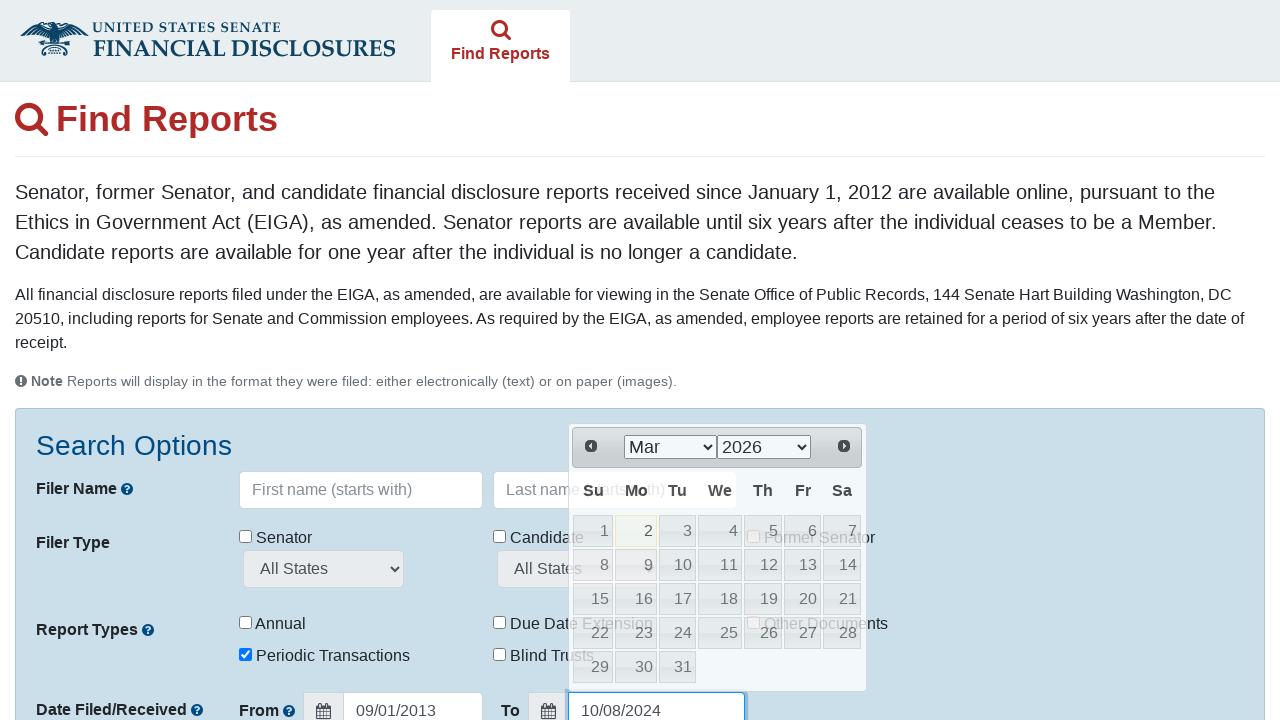

Waited 1 second after entering to date
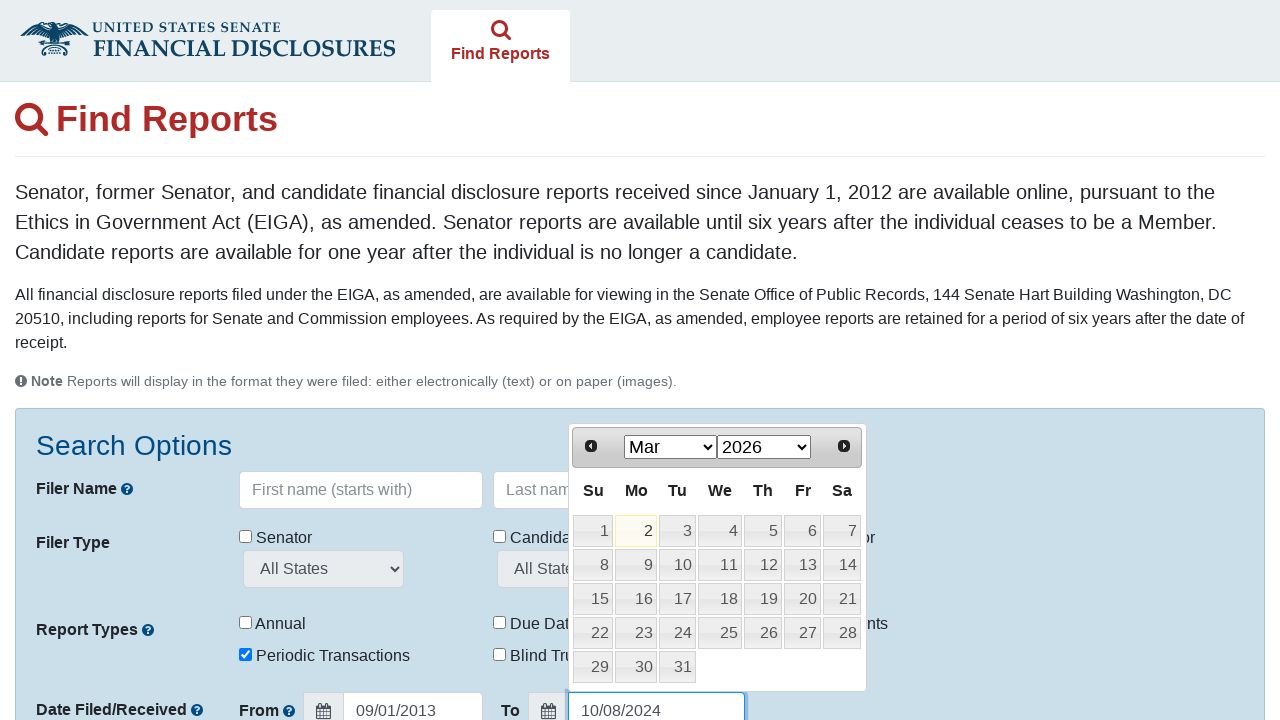

Clicked 'Search Reports' button to submit search query with filters at (114, 482) on button[type="submit"].btn-primary:has-text("Search Reports")
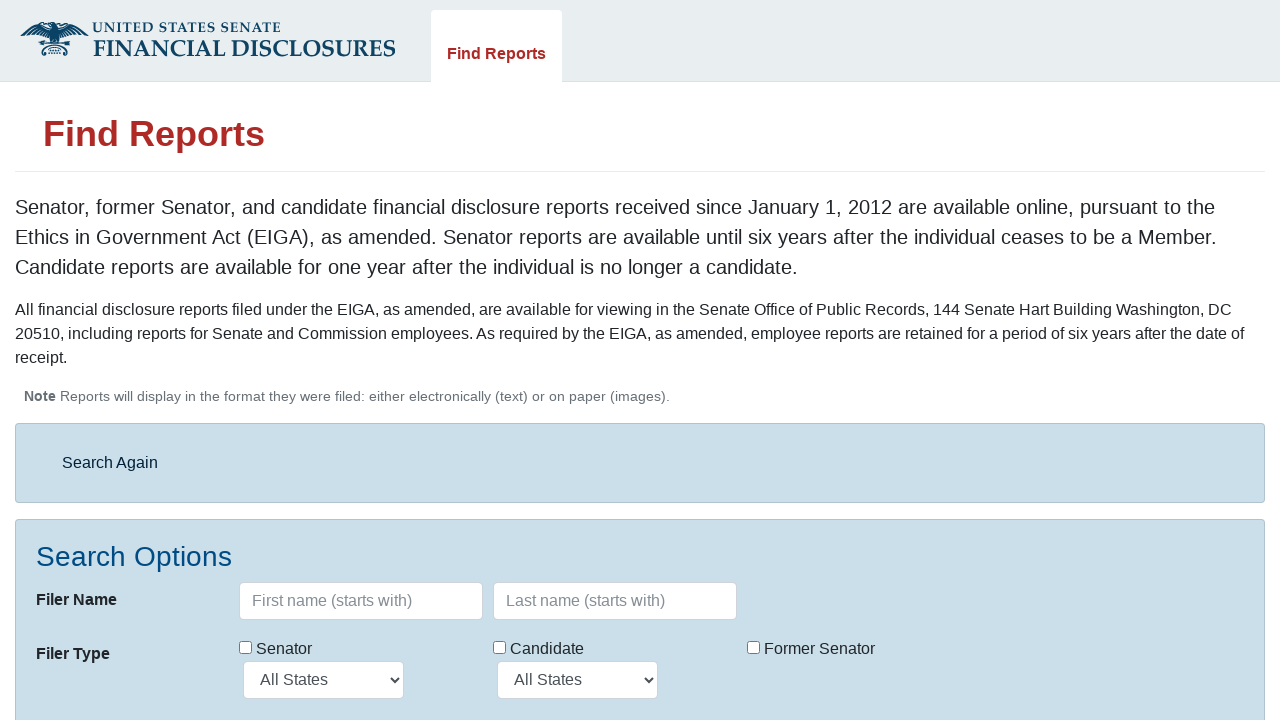

Search results table loaded successfully
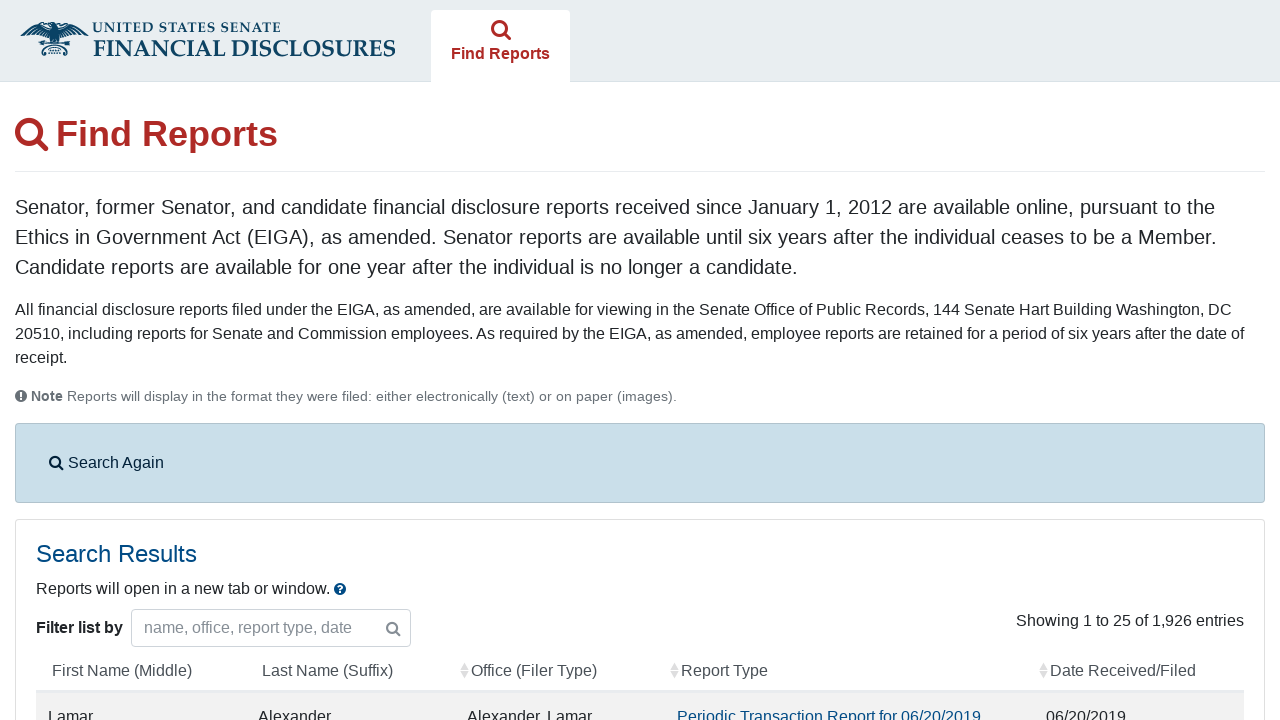

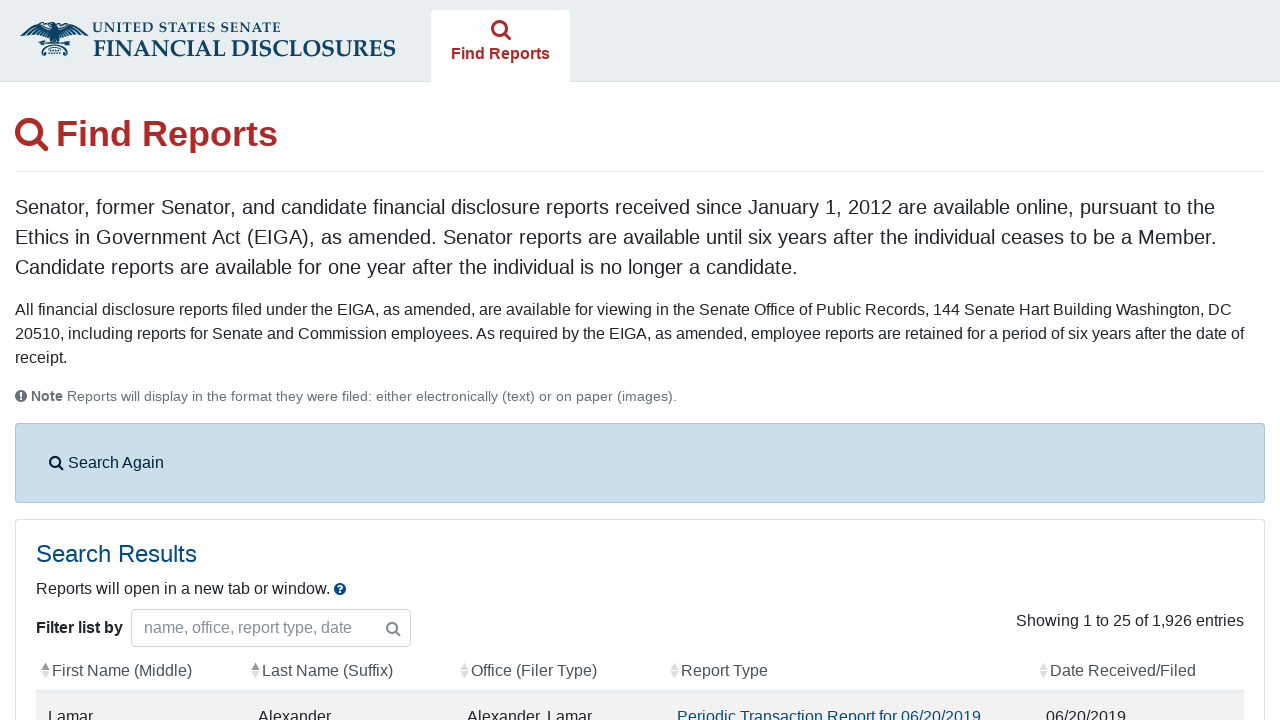